Tests drag and drop functionality by dragging a draggable element onto a droppable target on the jQuery UI demo page, then verifies the drop was successful.

Starting URL: http://jqueryui.com/resources/demos/droppable/default.html

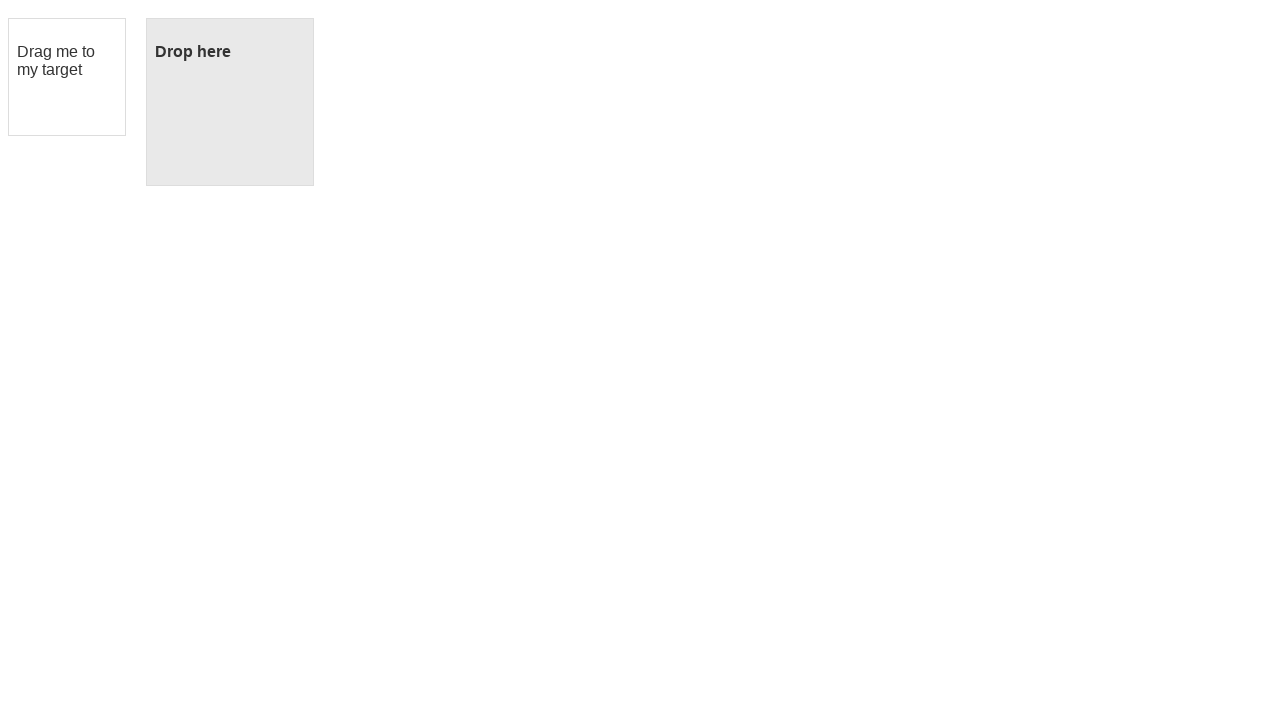

Waited for draggable element to be visible
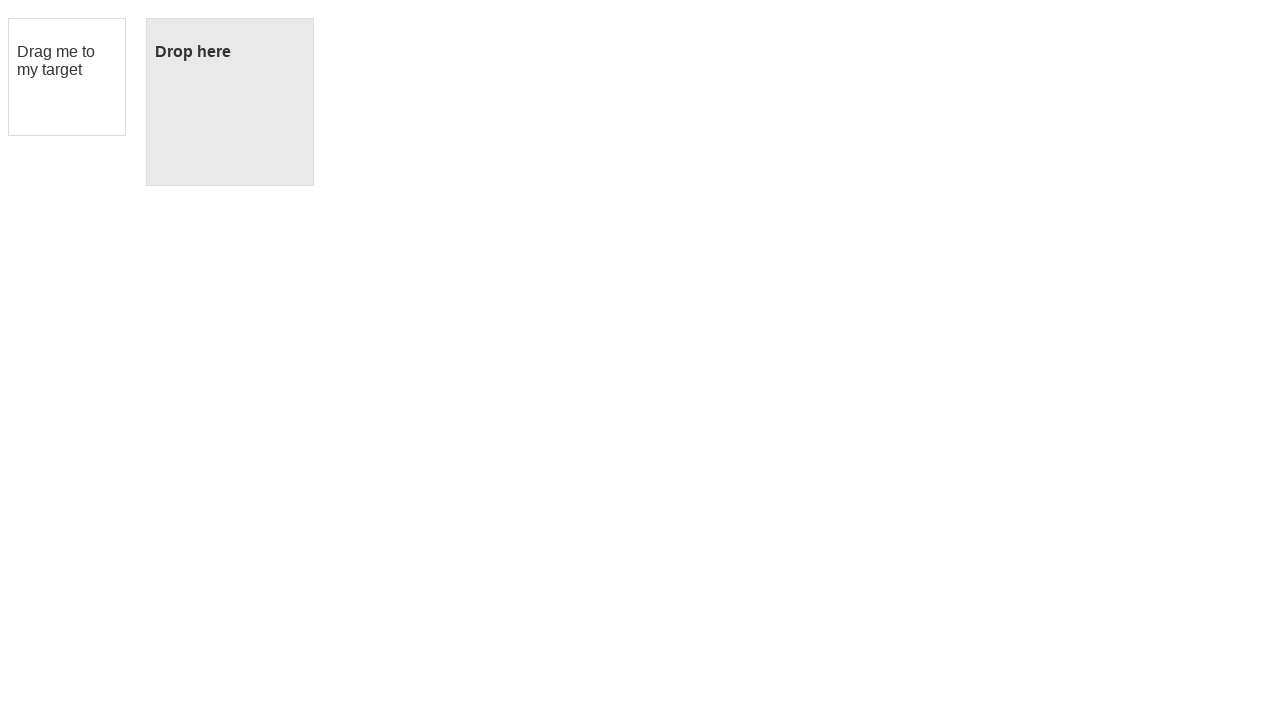

Located the draggable element
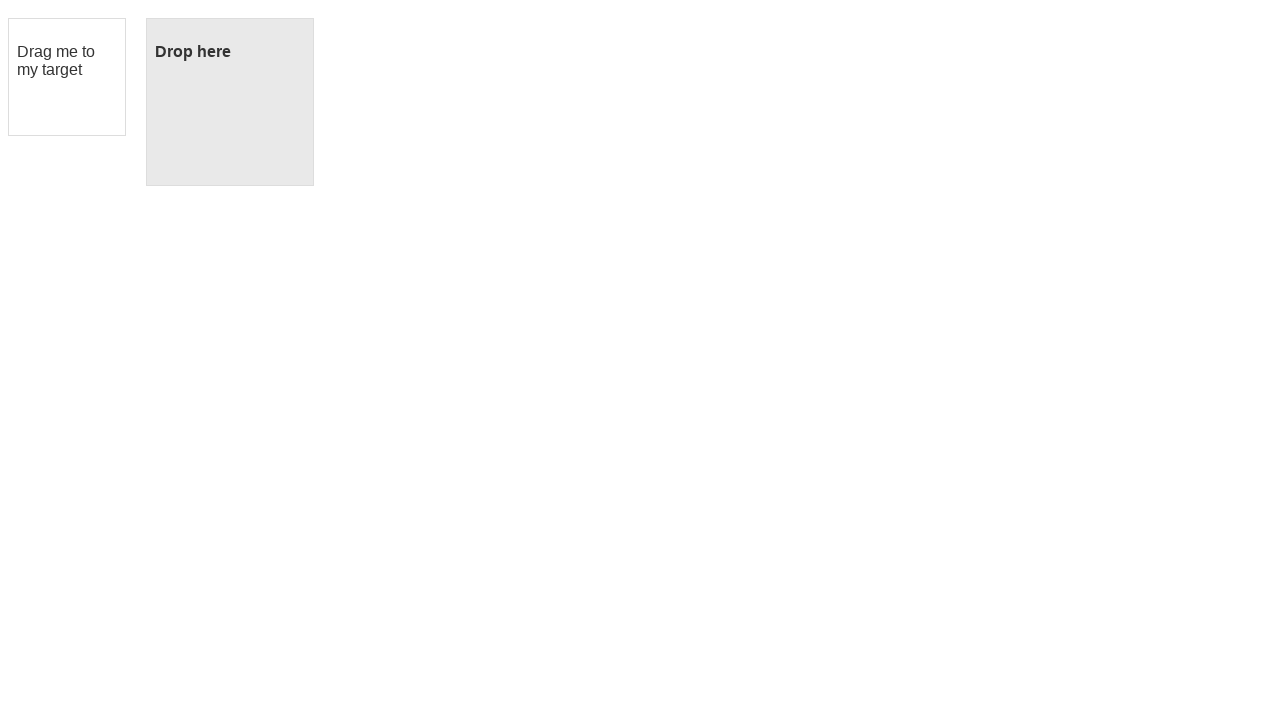

Located the droppable target element
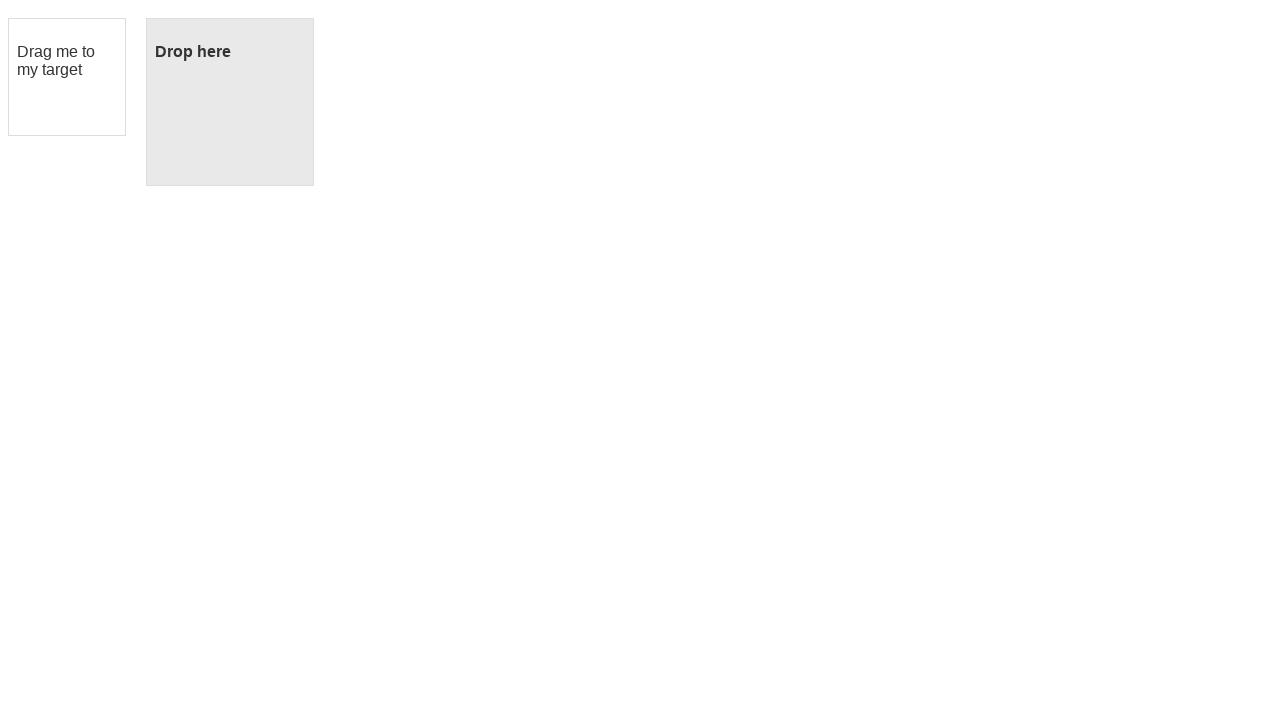

Dragged draggable element onto droppable target at (230, 102)
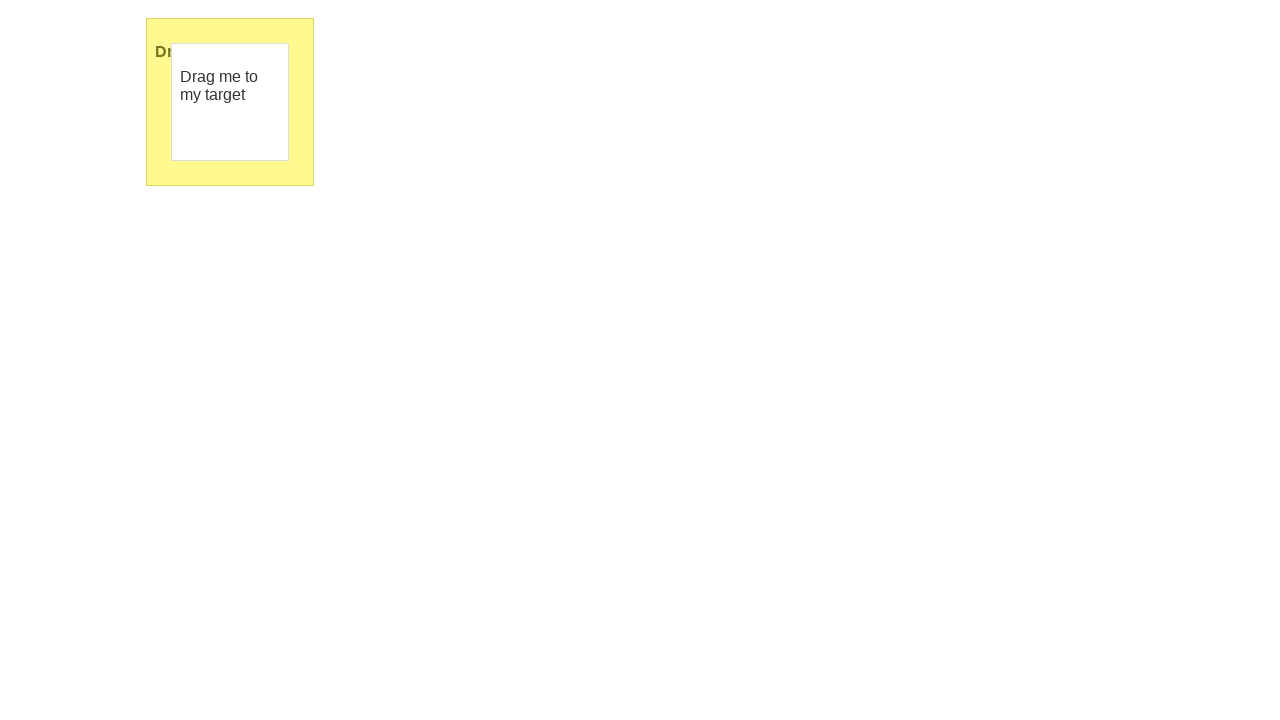

Verified drop was successful - droppable text changed to 'Dropped!'
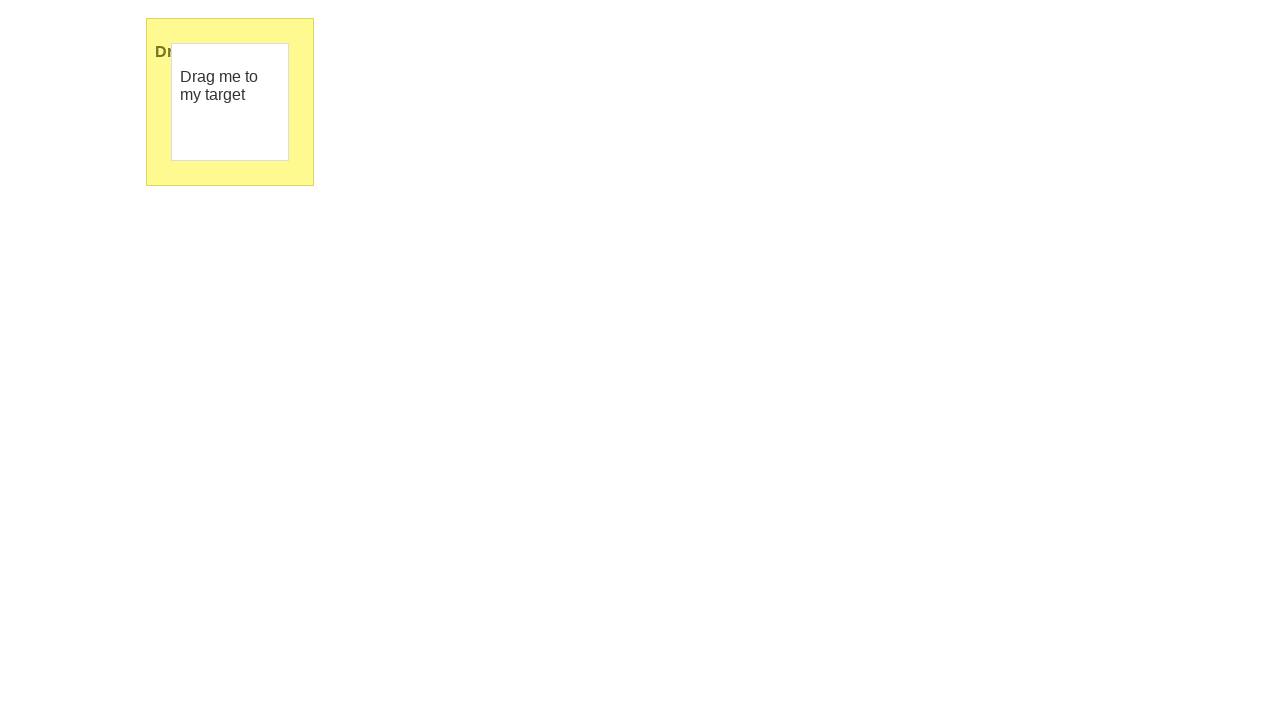

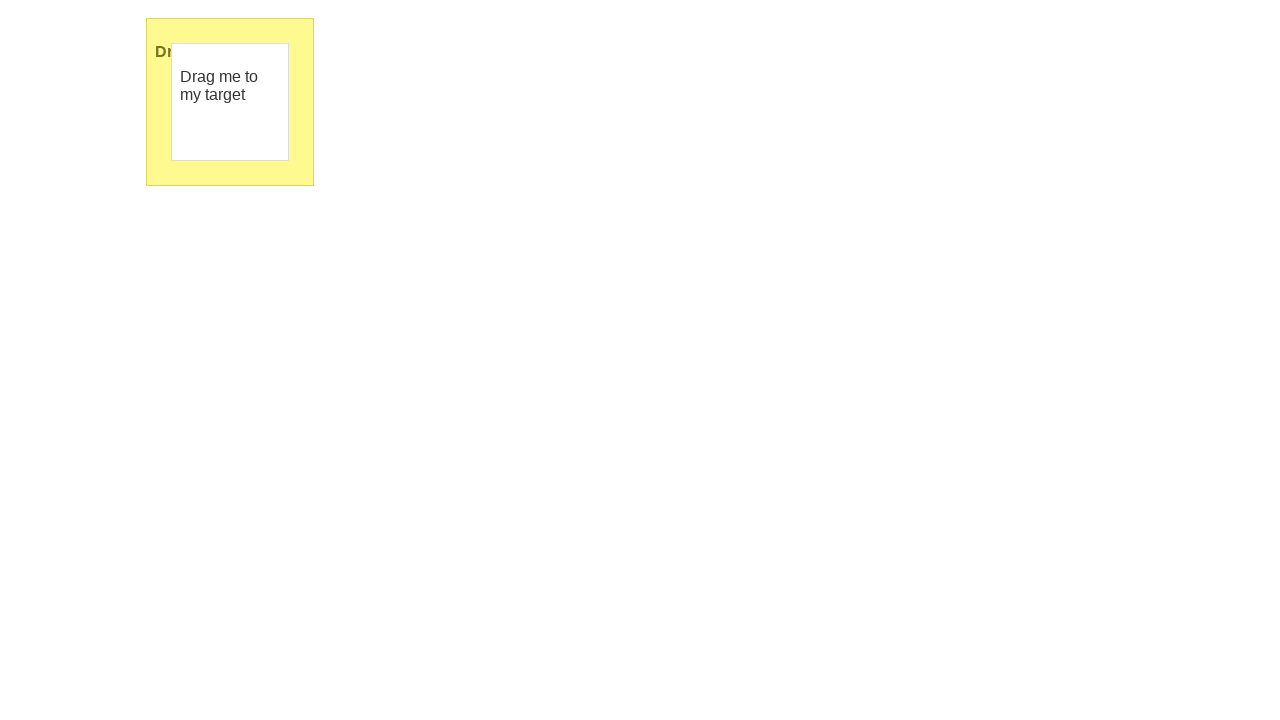